Navigates to cart and initiates place order process

Starting URL: https://www.demoblaze.com/index.html

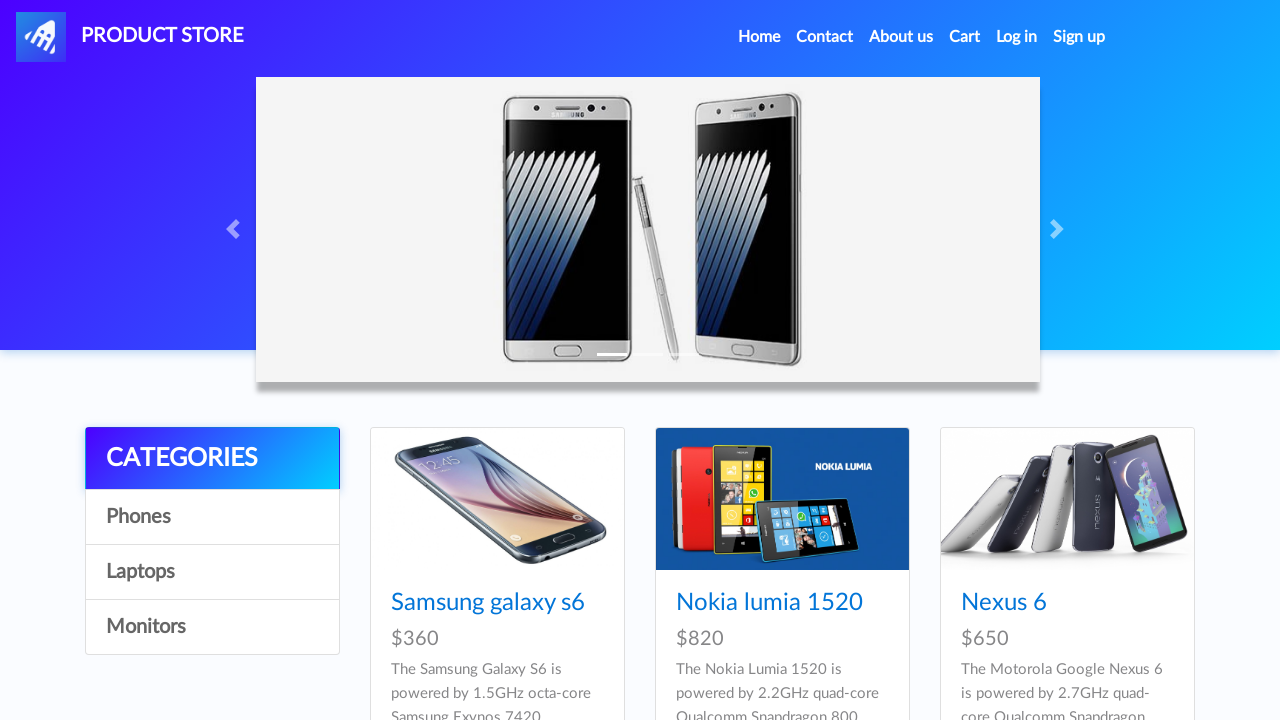

Clicked Cart button in navigation at (965, 37) on xpath=//div[@id='navbarExample']/ul[1]/li[4]/a[1]
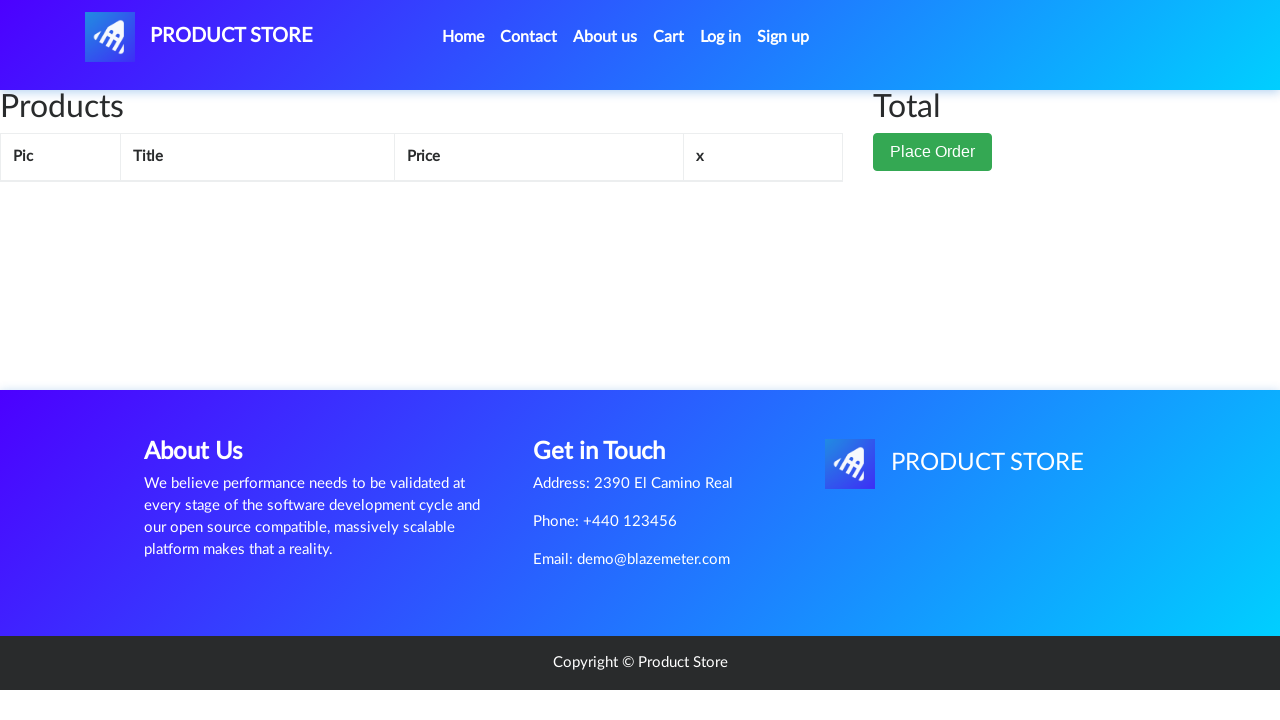

Clicked Place Order button to initiate checkout process at (933, 152) on xpath=//div[@id='page-wrapper']/descendant::div[5]/following-sibling::button
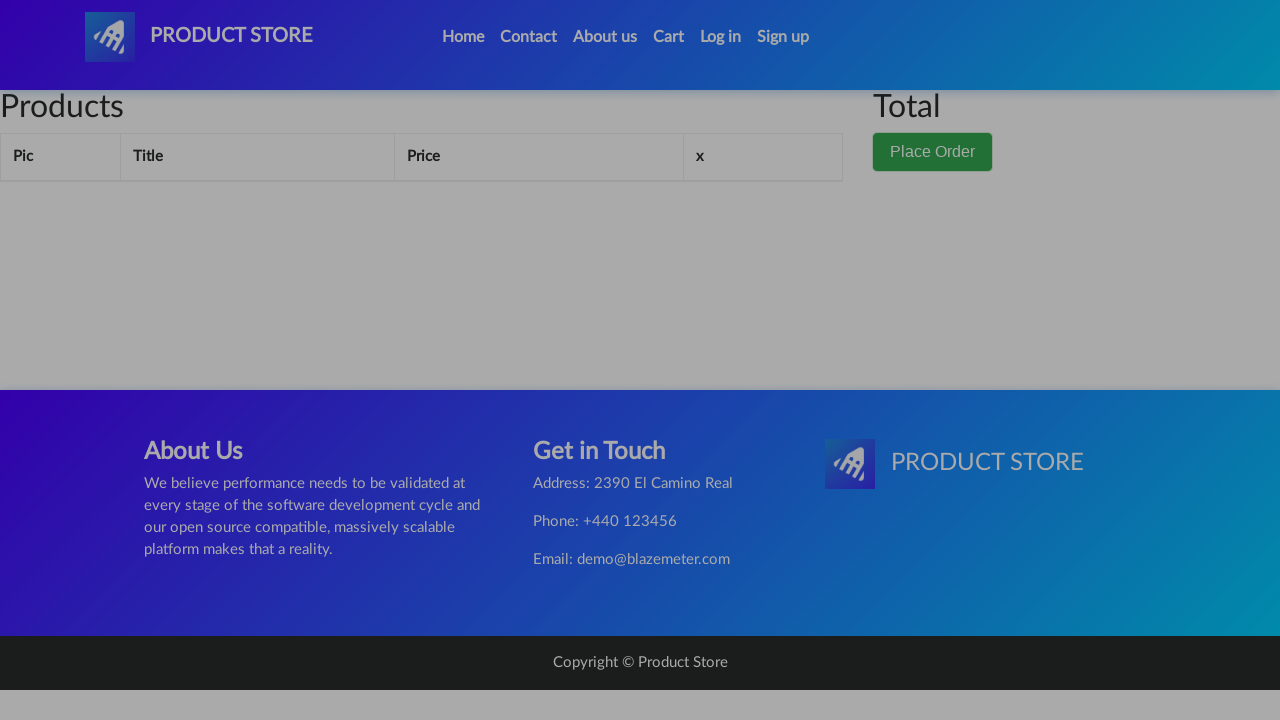

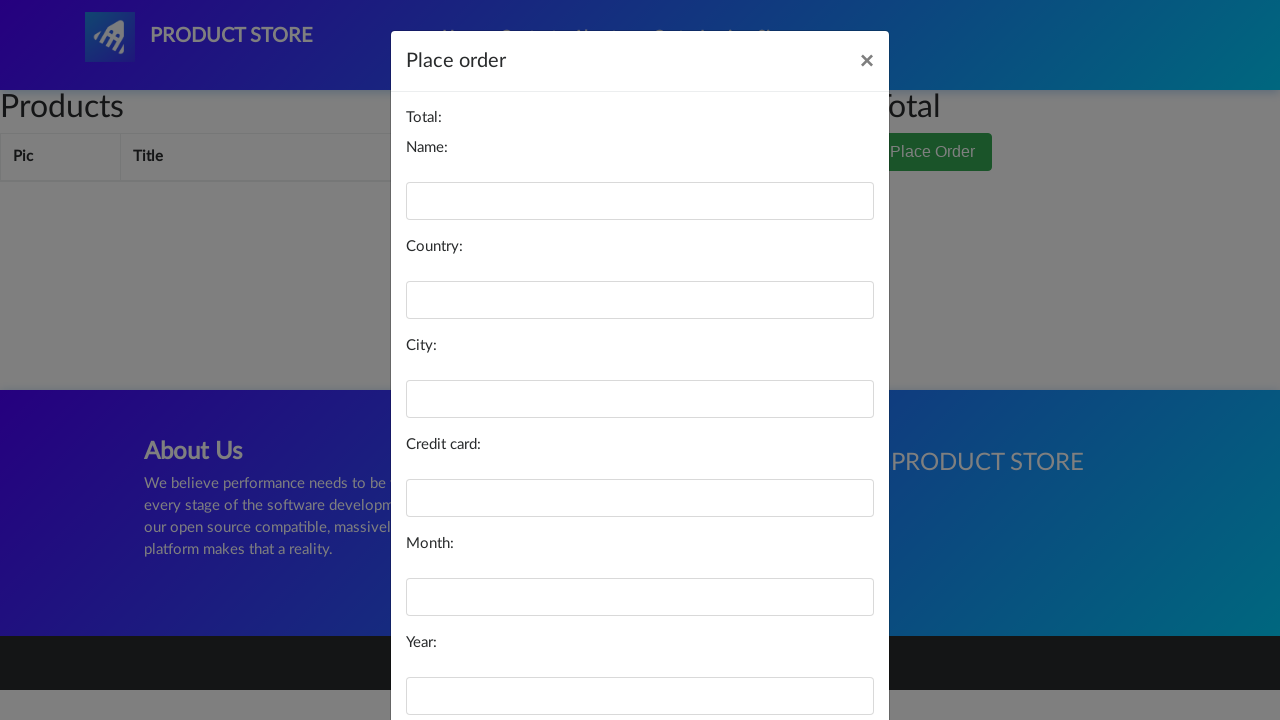